Tests login with empty password field and verifies password required error message

Starting URL: https://www.saucedemo.com/

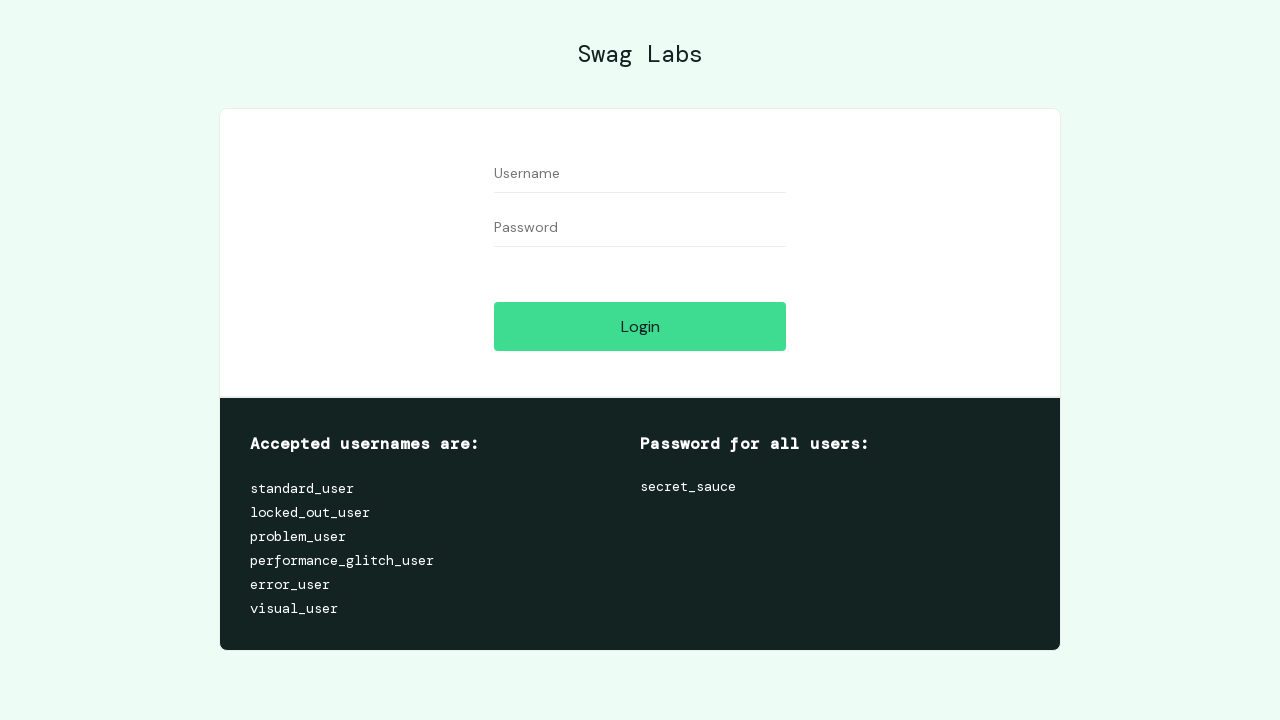

Navigated to Sauce Demo login page
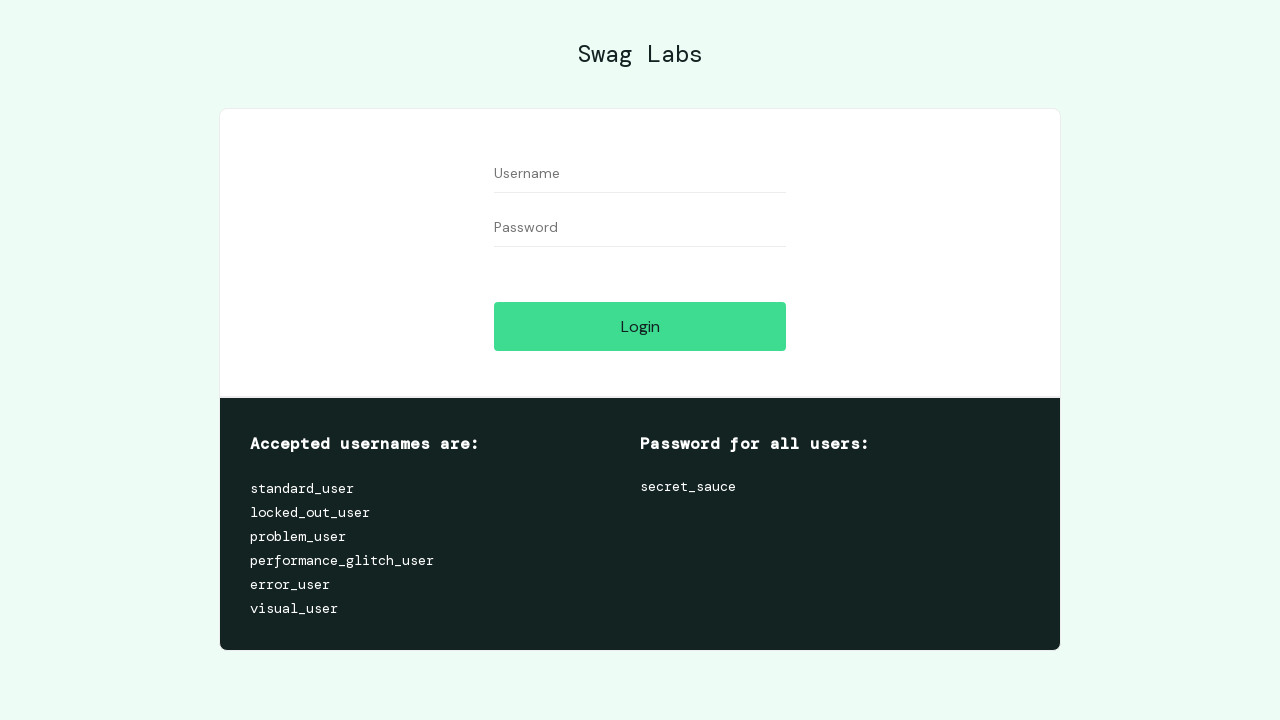

Filled username field with 'testuser789' on #user-name
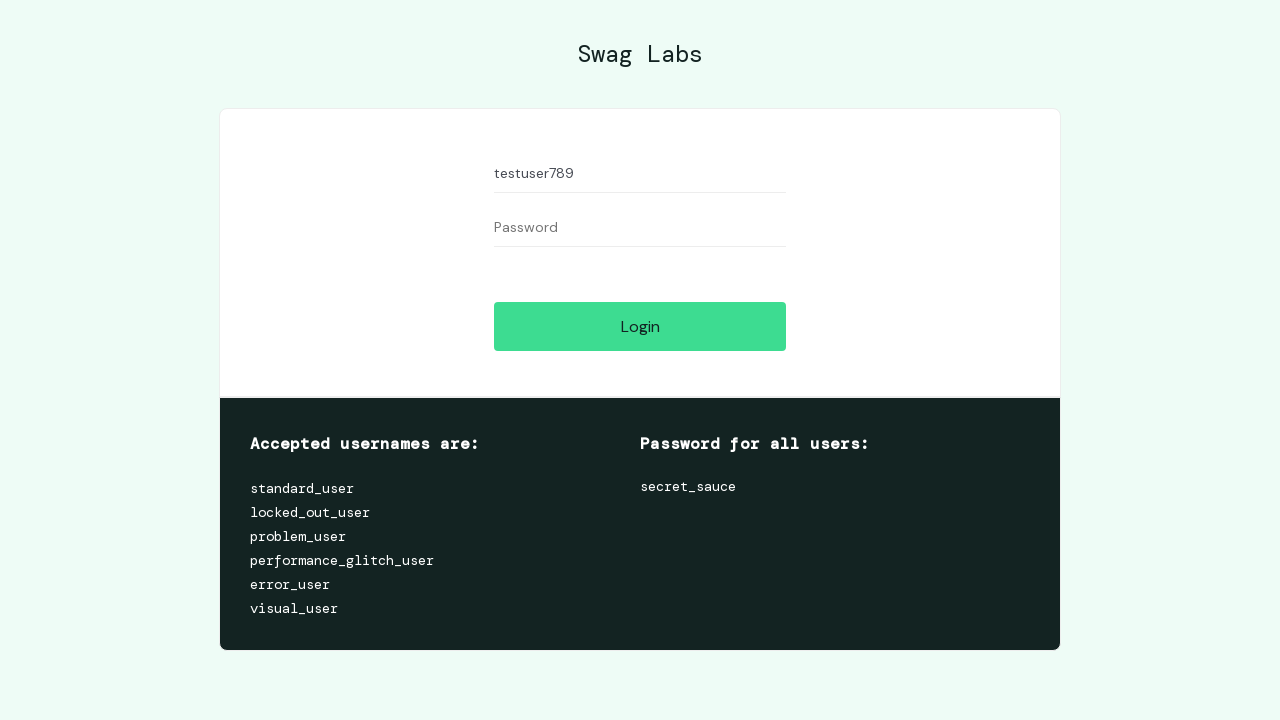

Left password field empty on #password
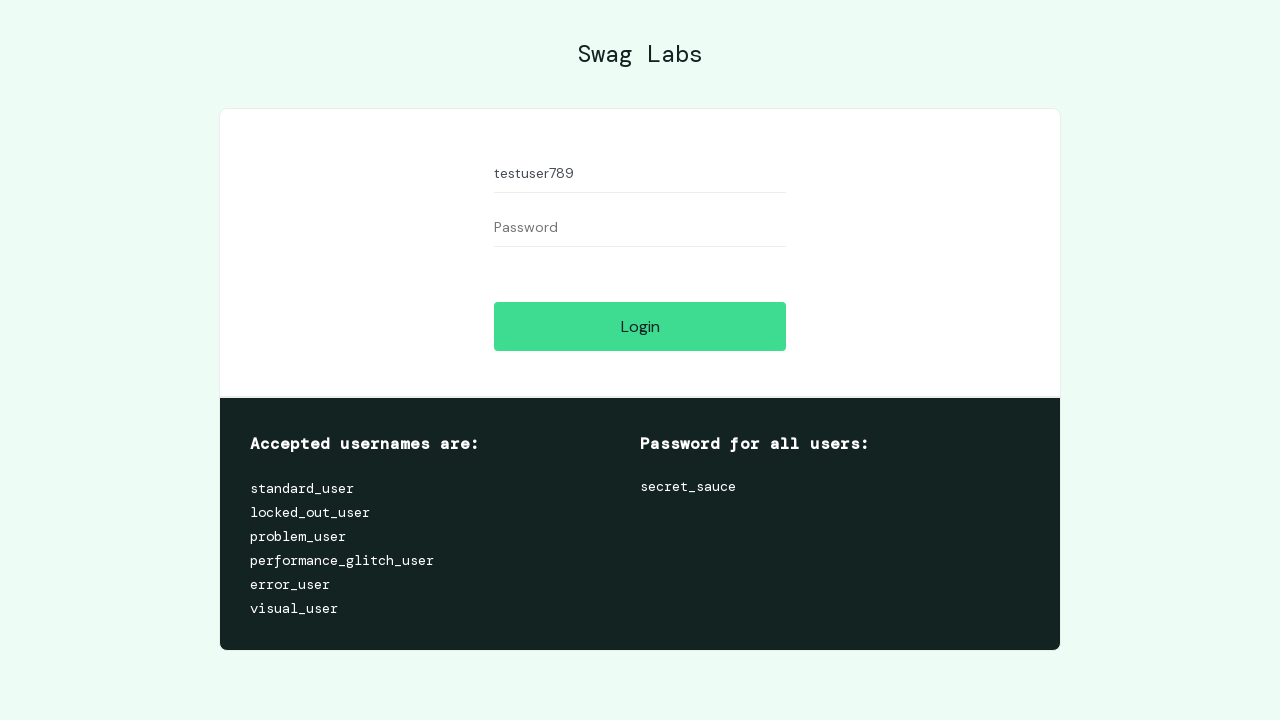

Clicked login button at (640, 326) on #login-button
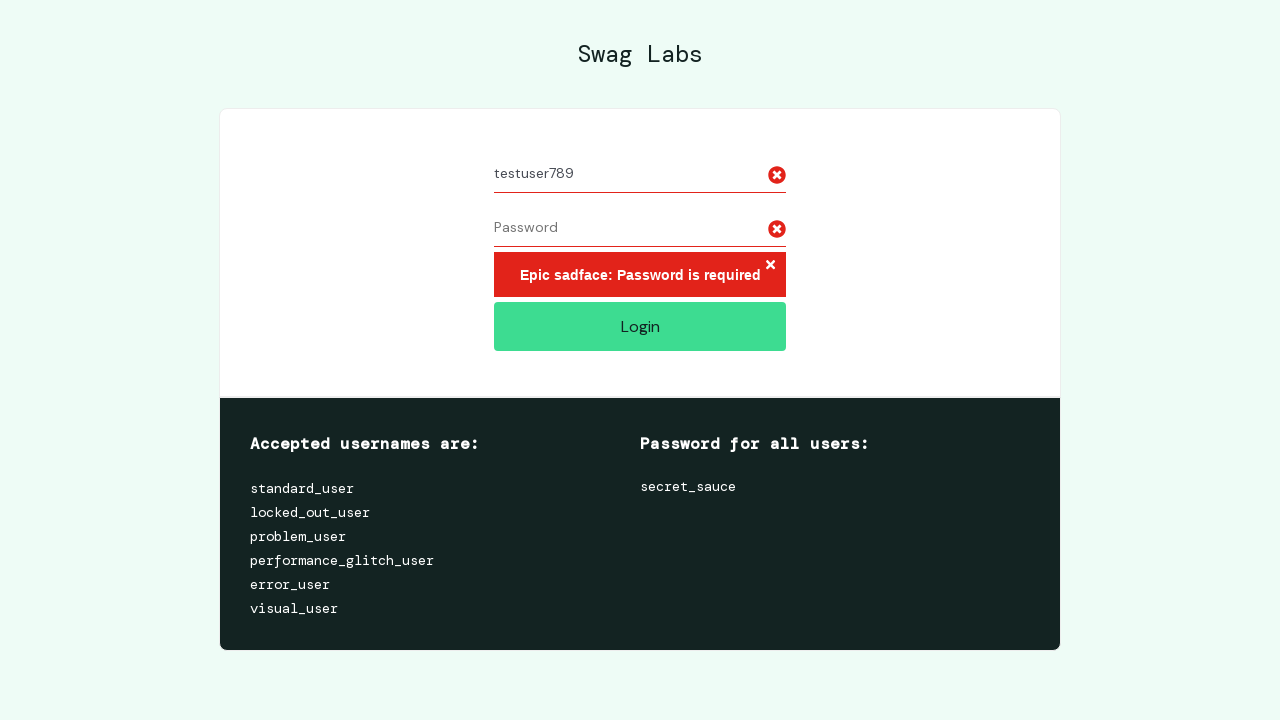

Password required error message appeared
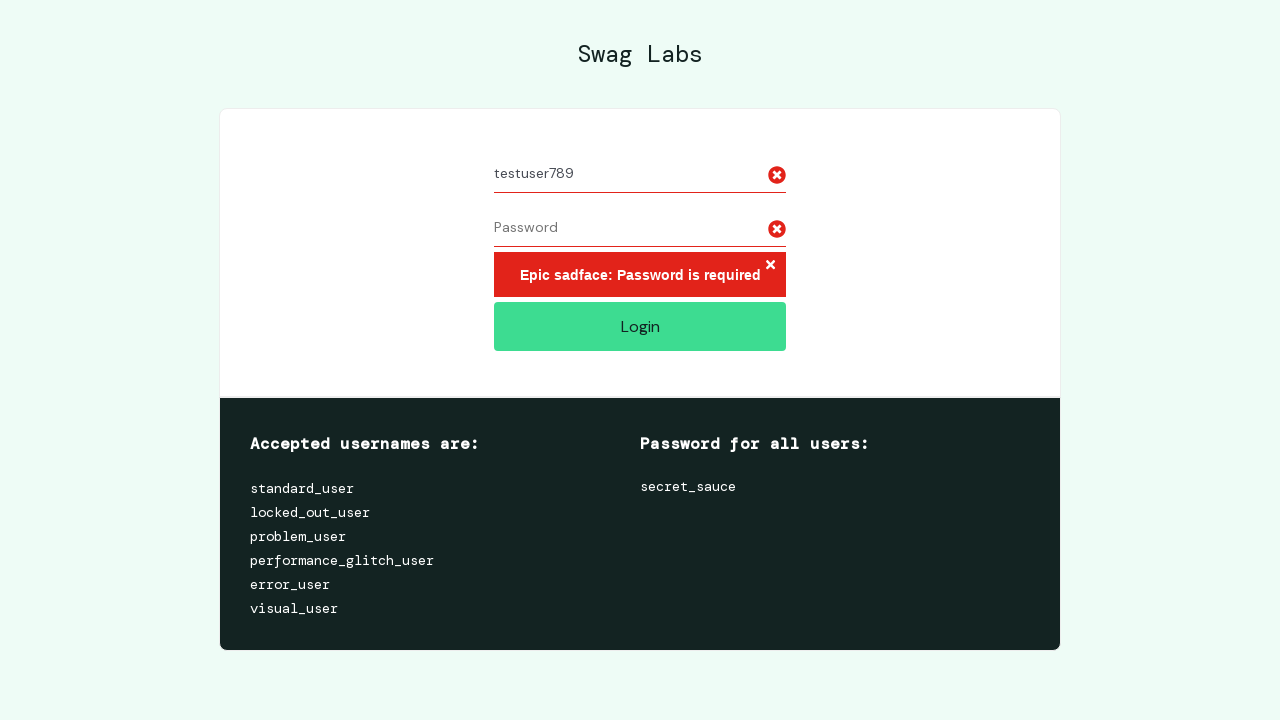

Located error message element
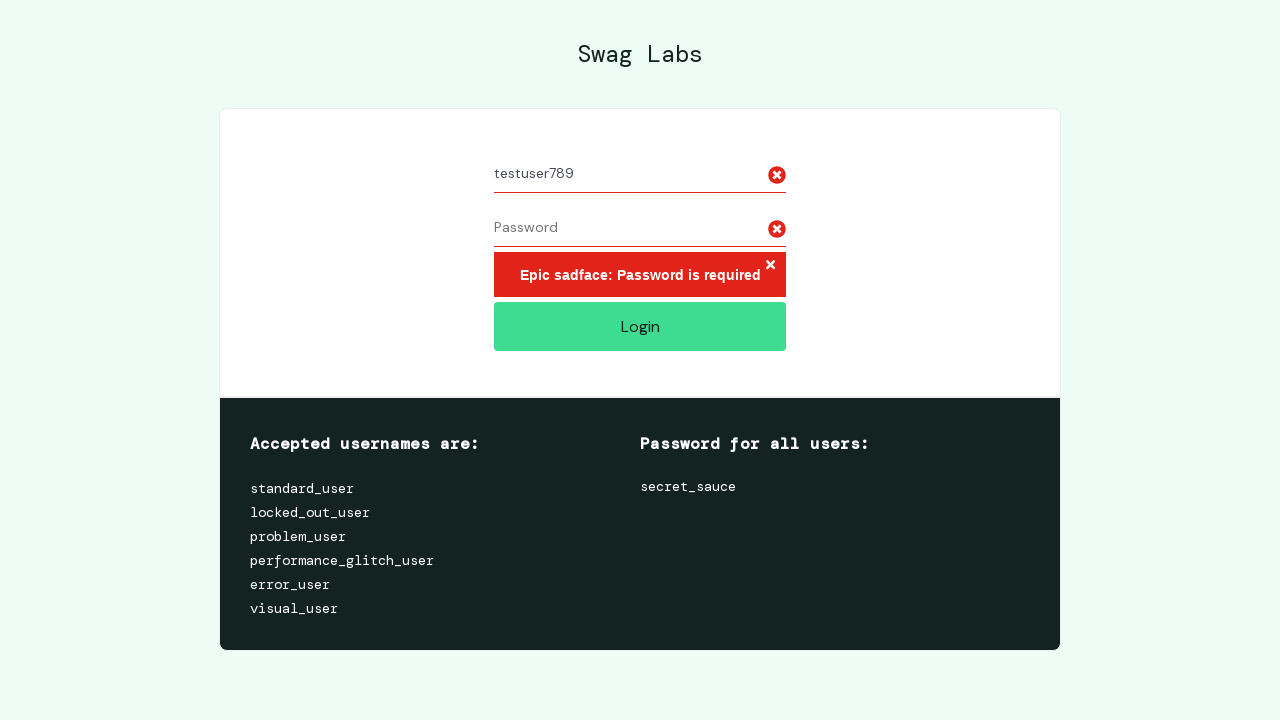

Verified error message text is 'Epic sadface: Password is required'
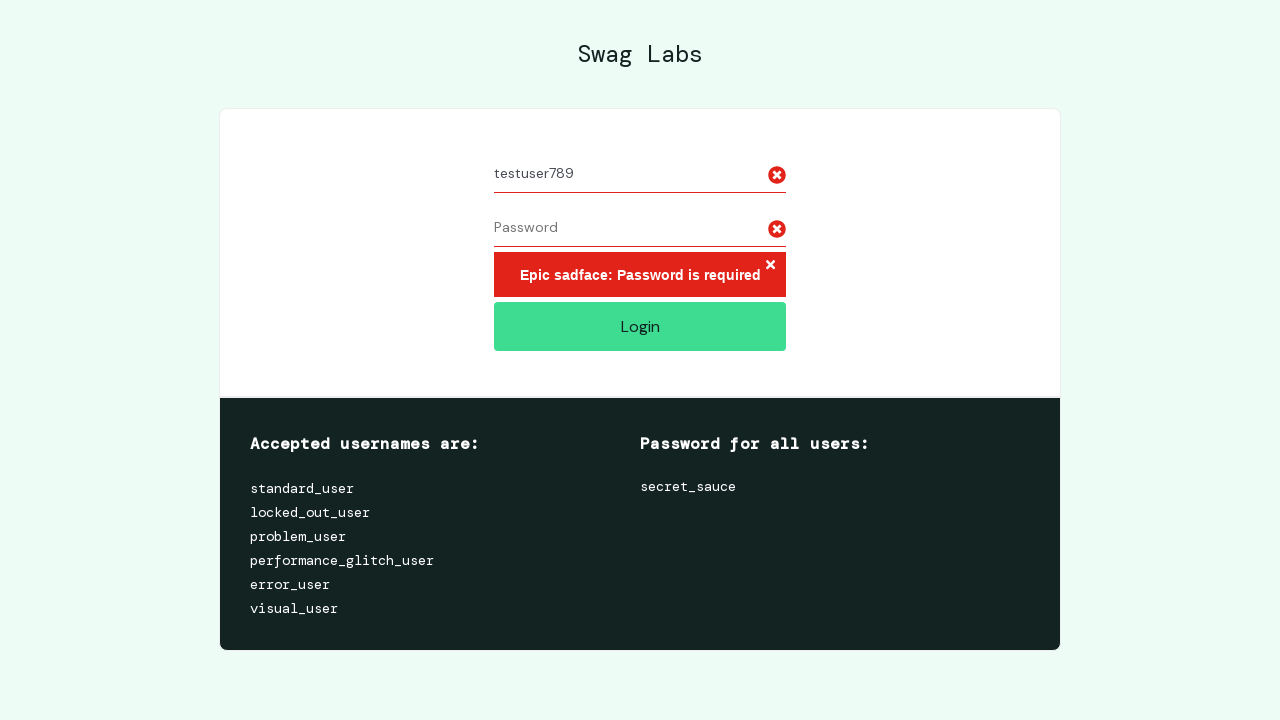

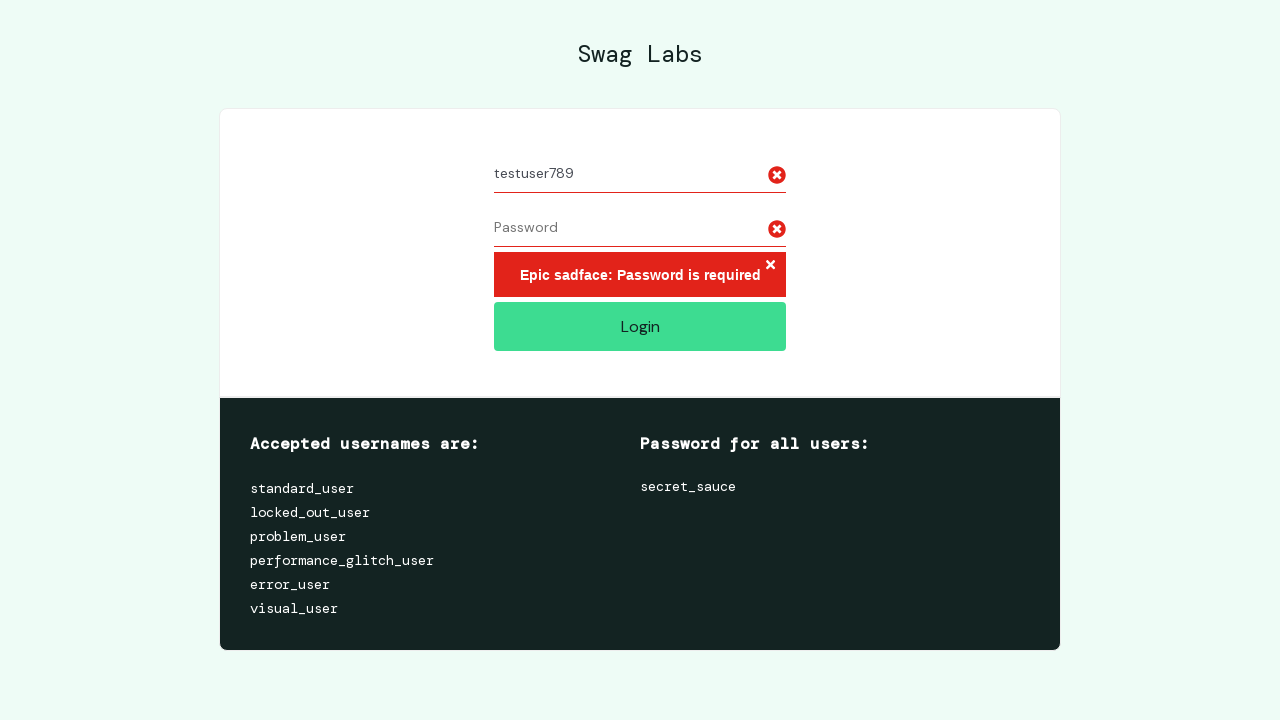